Tests movie search functionality by searching for "Saw V (2008)" and clicking on the autocomplete result

Starting URL: https://cringemdb.com/

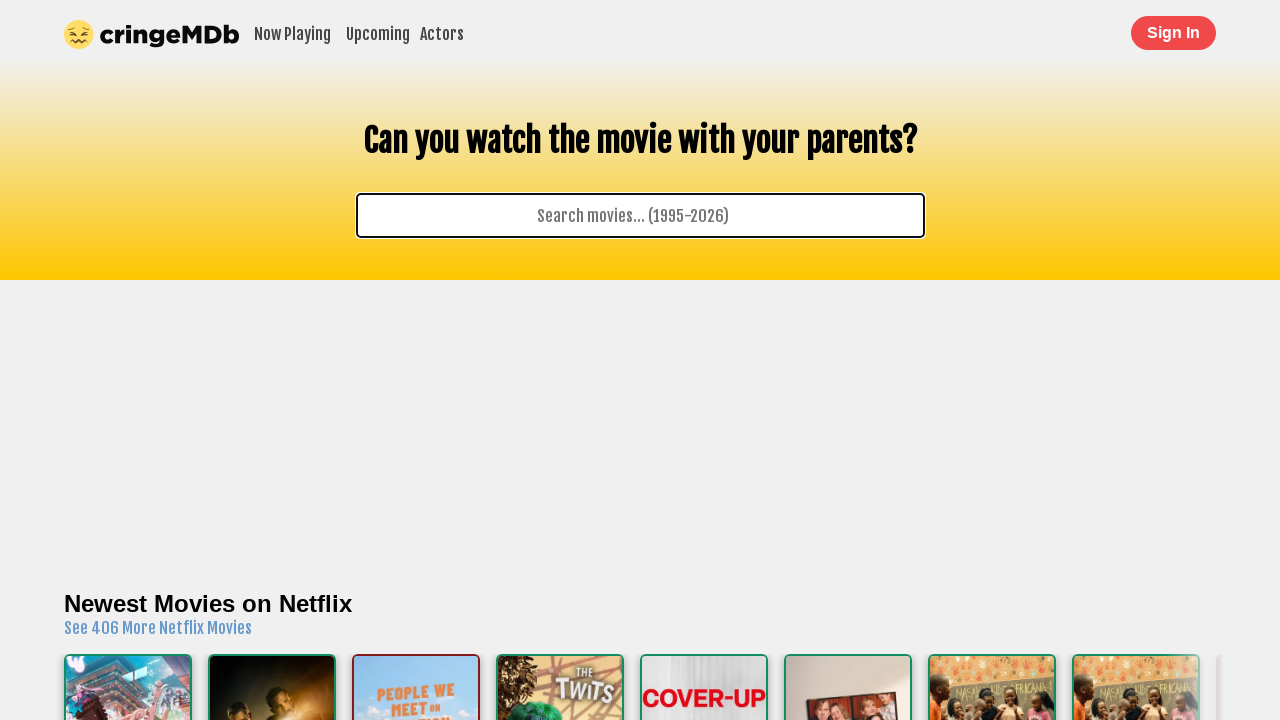

Typed 'Saw' in the search box on #autocomplete
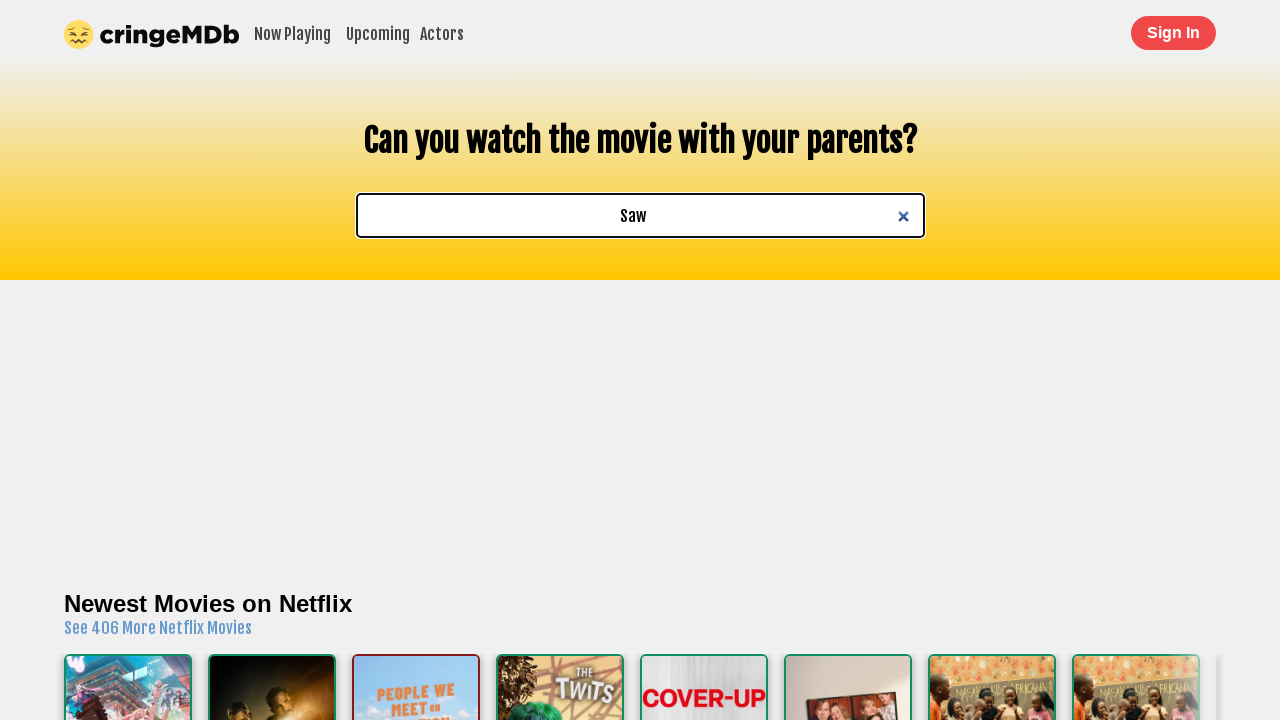

Autocomplete results loaded with 'Saw V (2008)' option visible
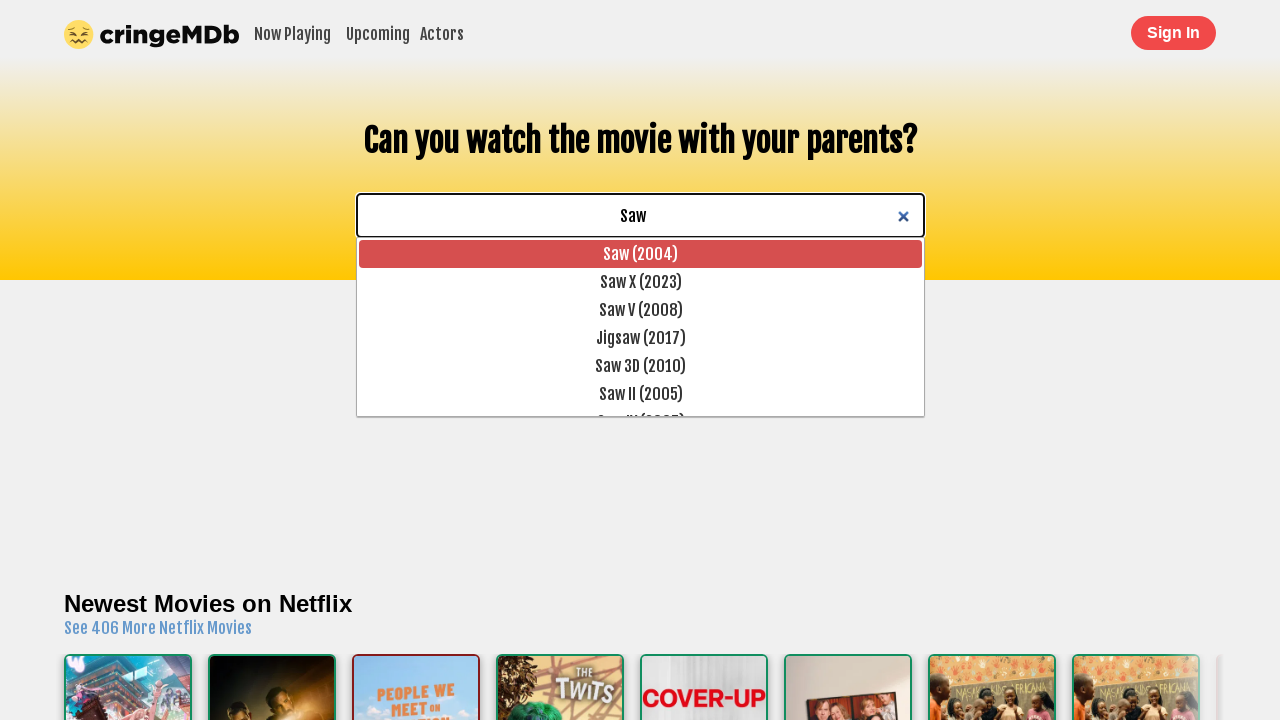

Clicked on 'Saw V (2008)' autocomplete result at (640, 310) on xpath=//ul[starts-with(@id, 'ui-id-1')]//a[contains(text(),'Saw V (2008)')]
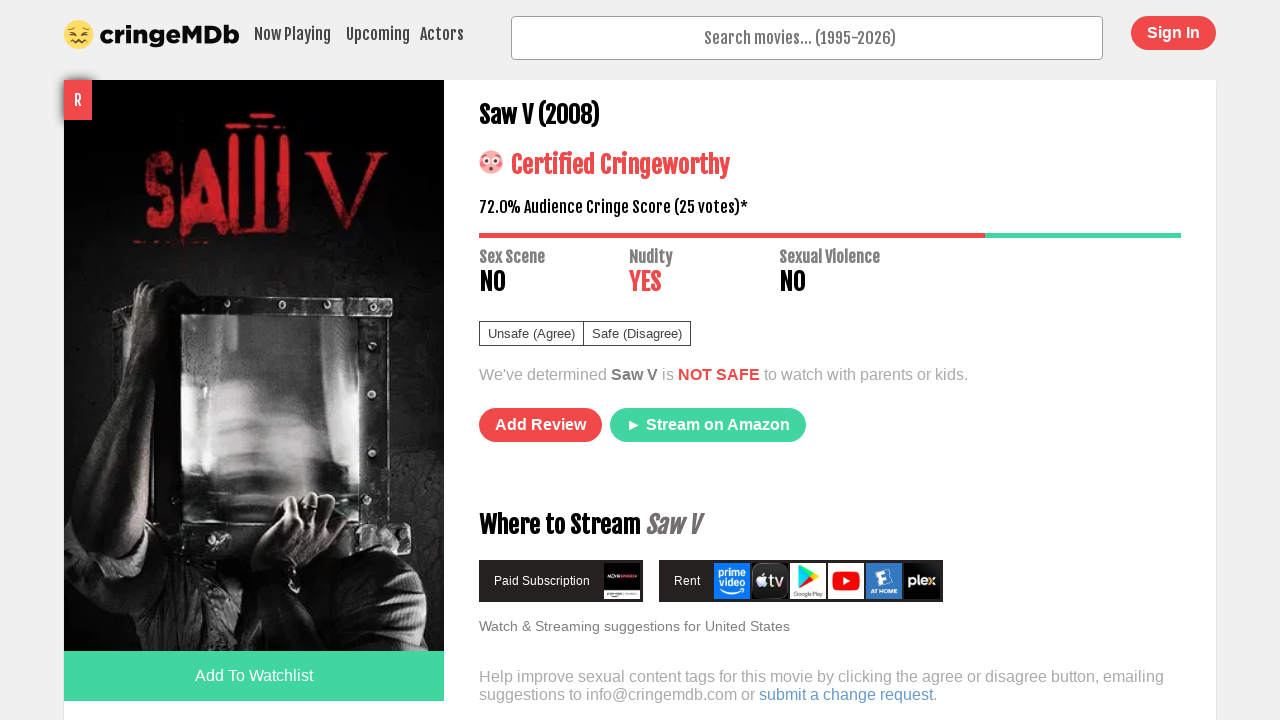

Movie title element loaded
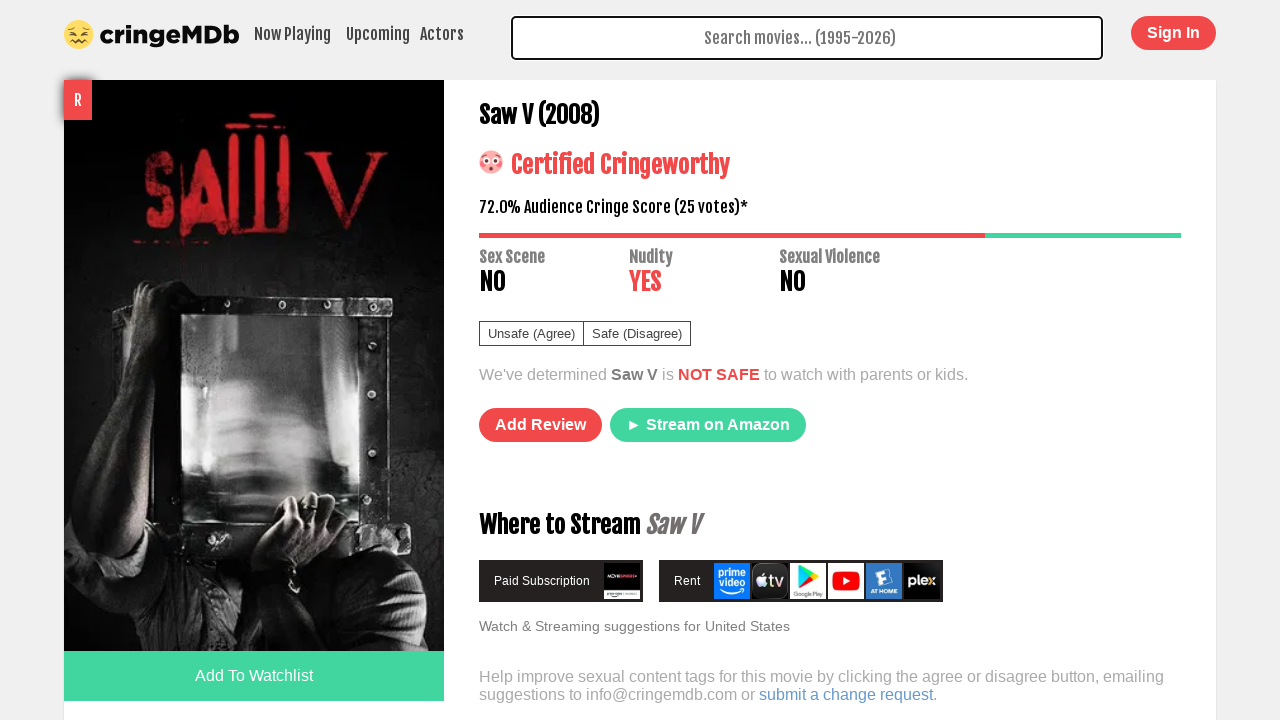

Verified movie title is 'Saw V (2008)'
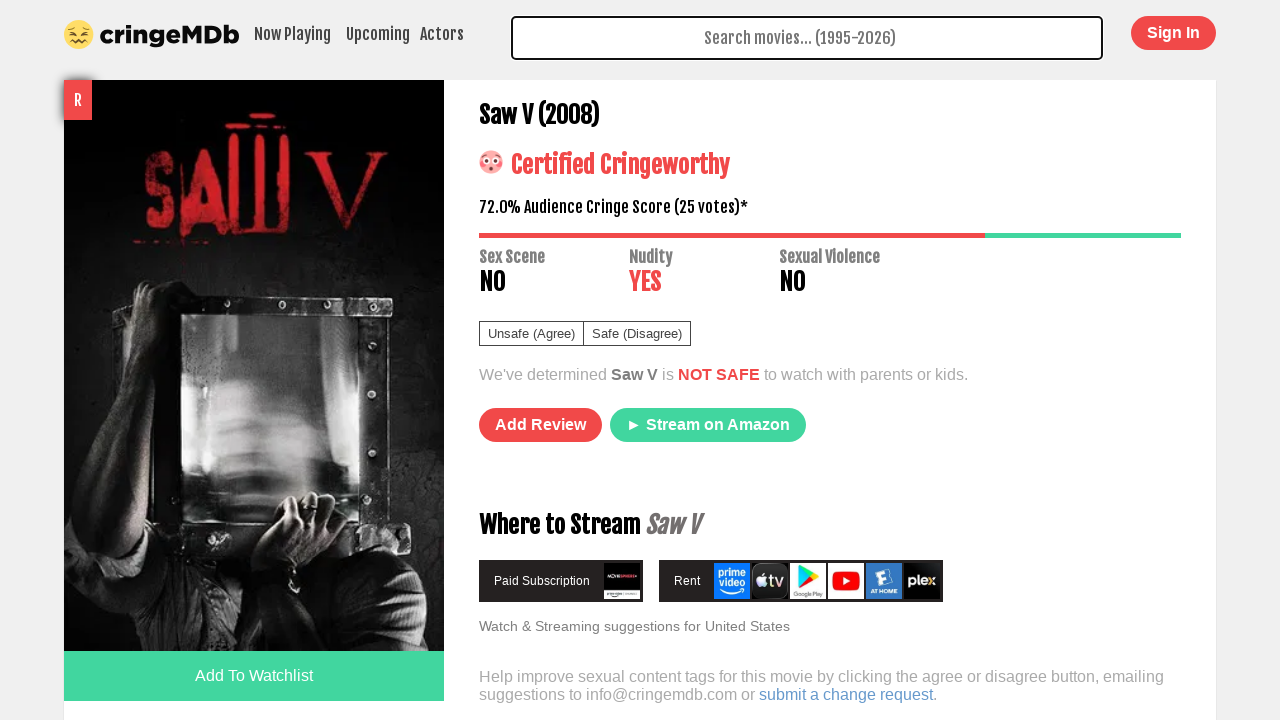

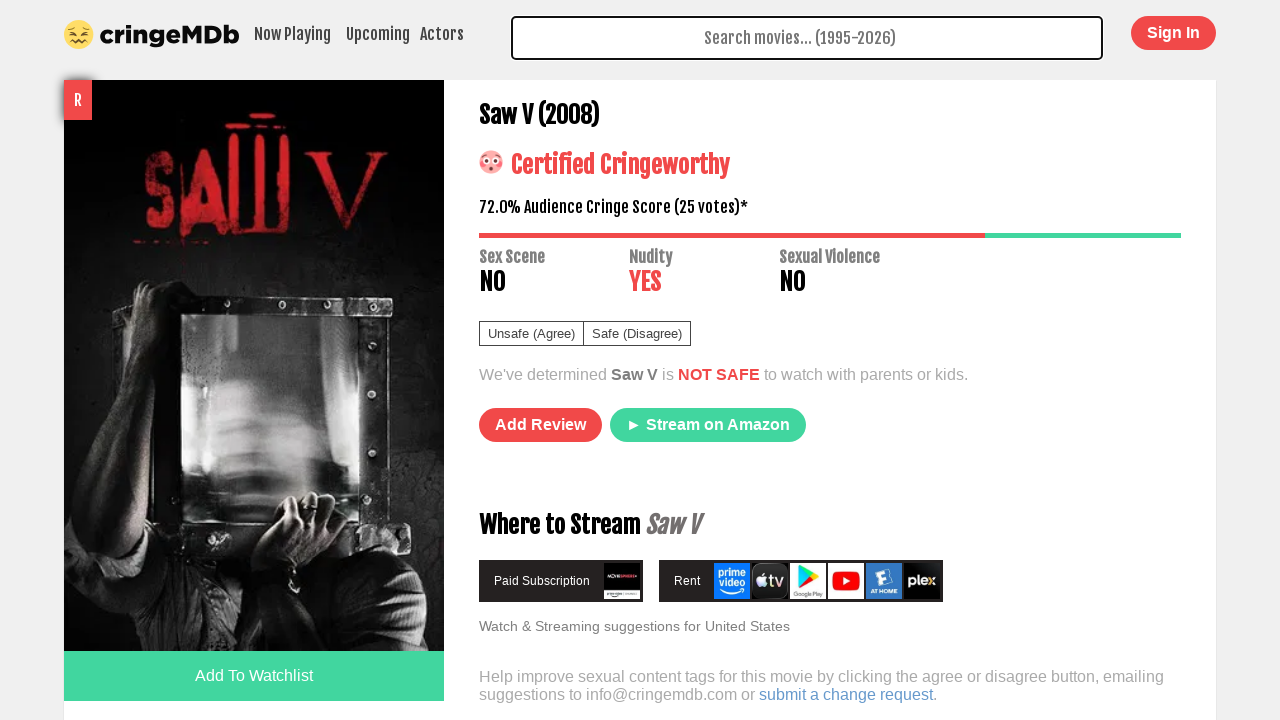